Tests data persistence by creating todos, checking one, and reloading the page to verify state

Starting URL: https://demo.playwright.dev/todomvc

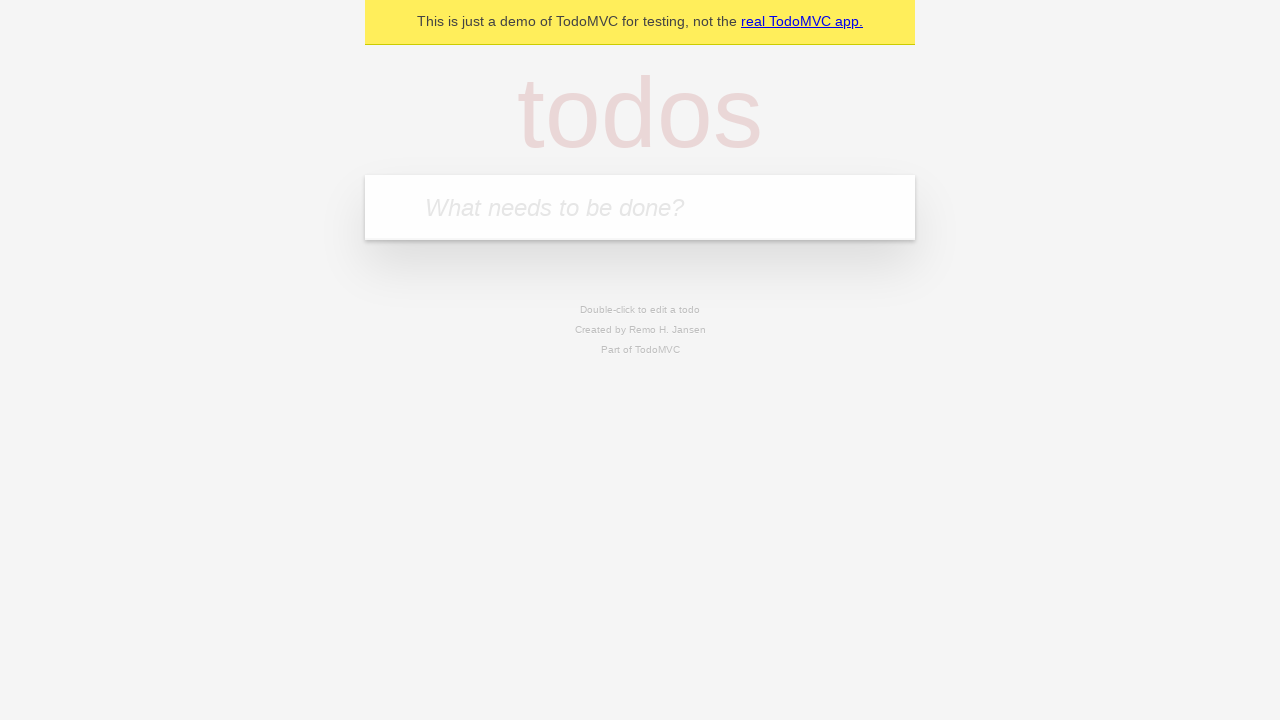

Filled todo input with 'buy some cheese' on internal:attr=[placeholder="What needs to be done?"i]
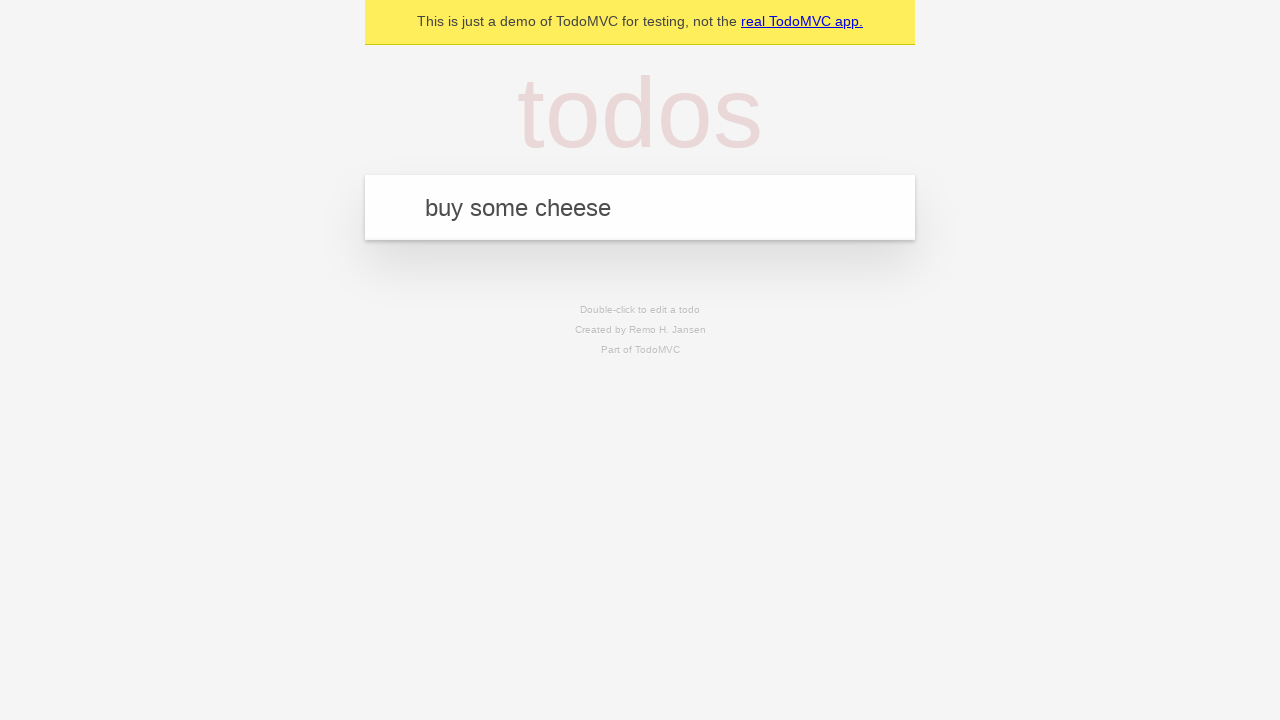

Pressed Enter to create first todo on internal:attr=[placeholder="What needs to be done?"i]
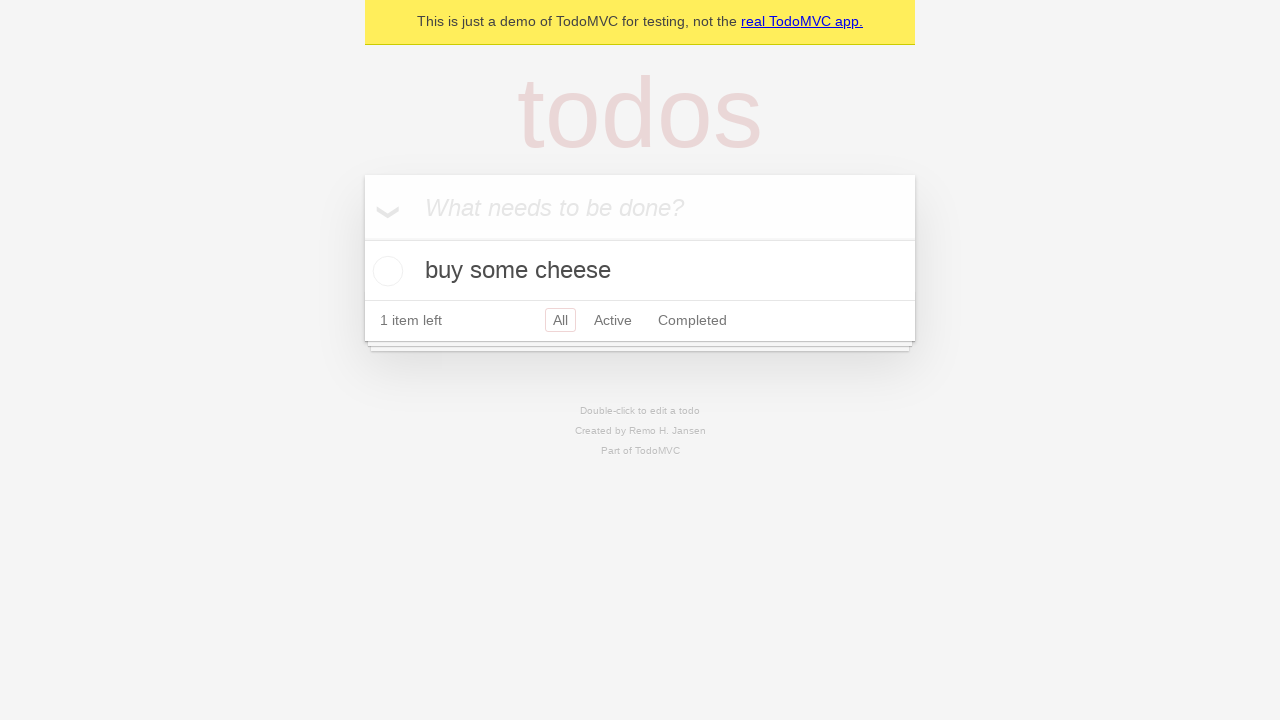

Filled todo input with 'feed the cat' on internal:attr=[placeholder="What needs to be done?"i]
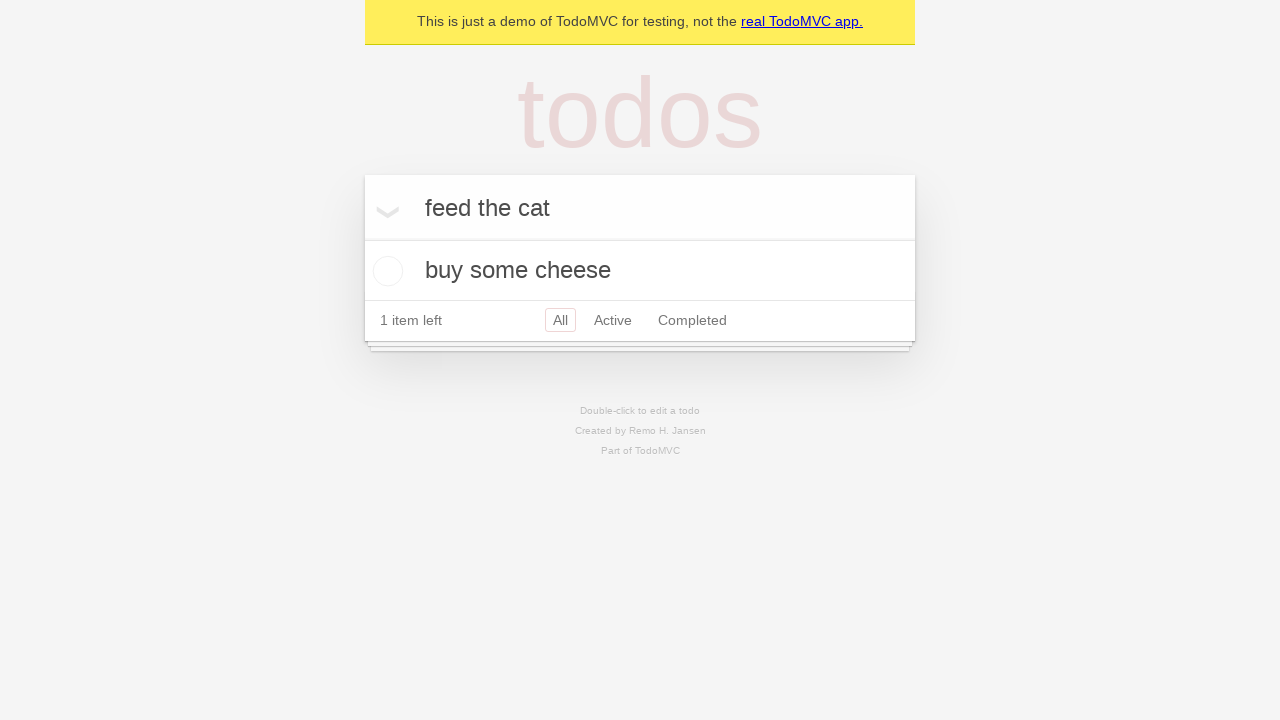

Pressed Enter to create second todo on internal:attr=[placeholder="What needs to be done?"i]
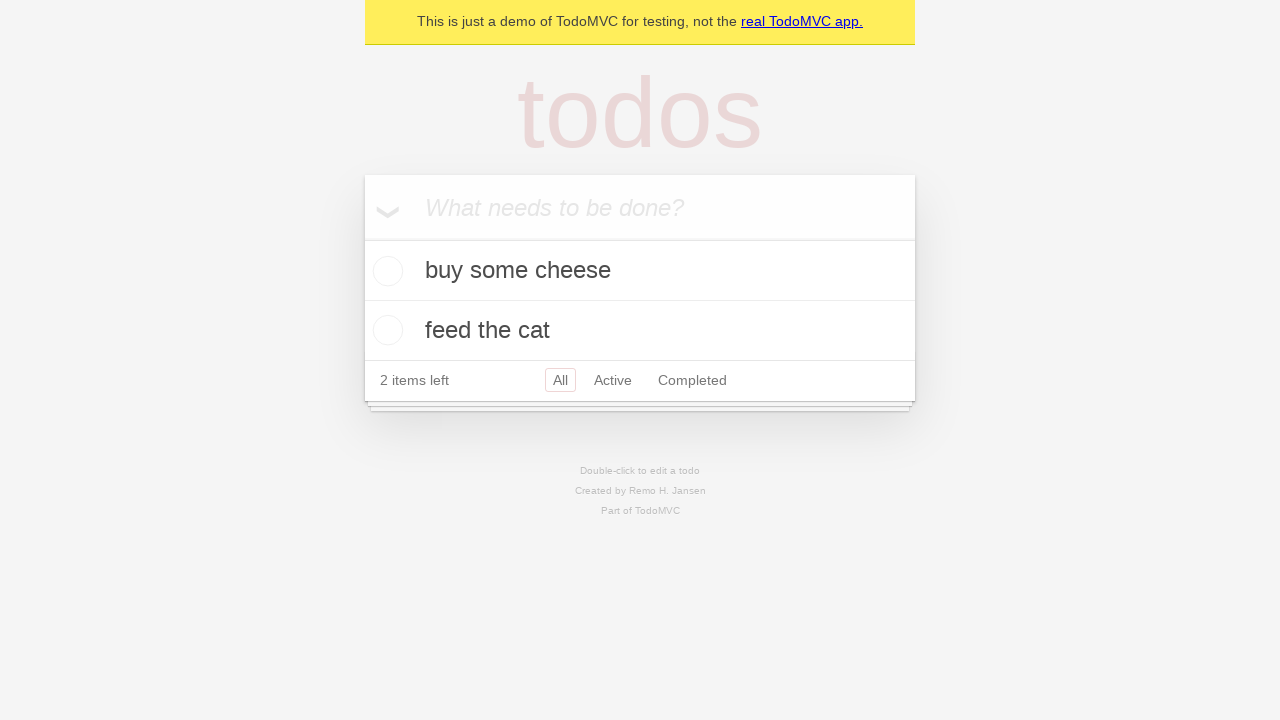

Checked the first todo item at (385, 271) on internal:testid=[data-testid="todo-item"s] >> nth=0 >> internal:role=checkbox
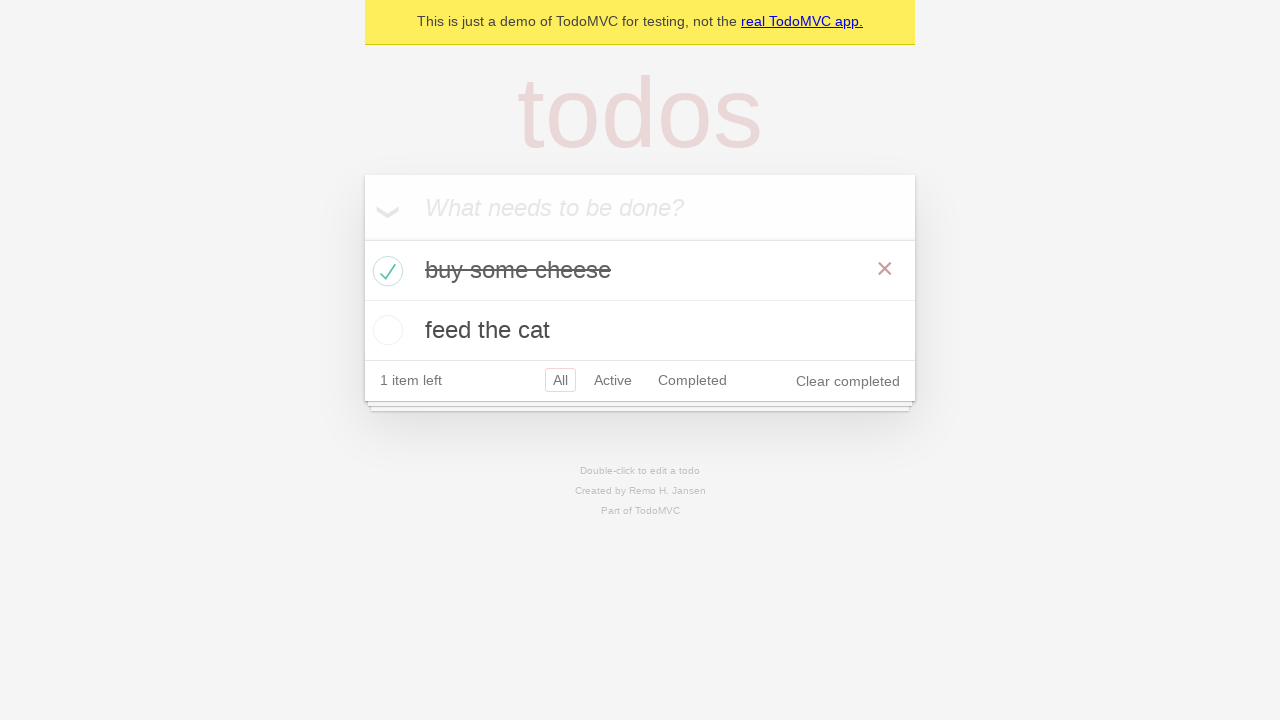

Reloaded the page to verify data persistence
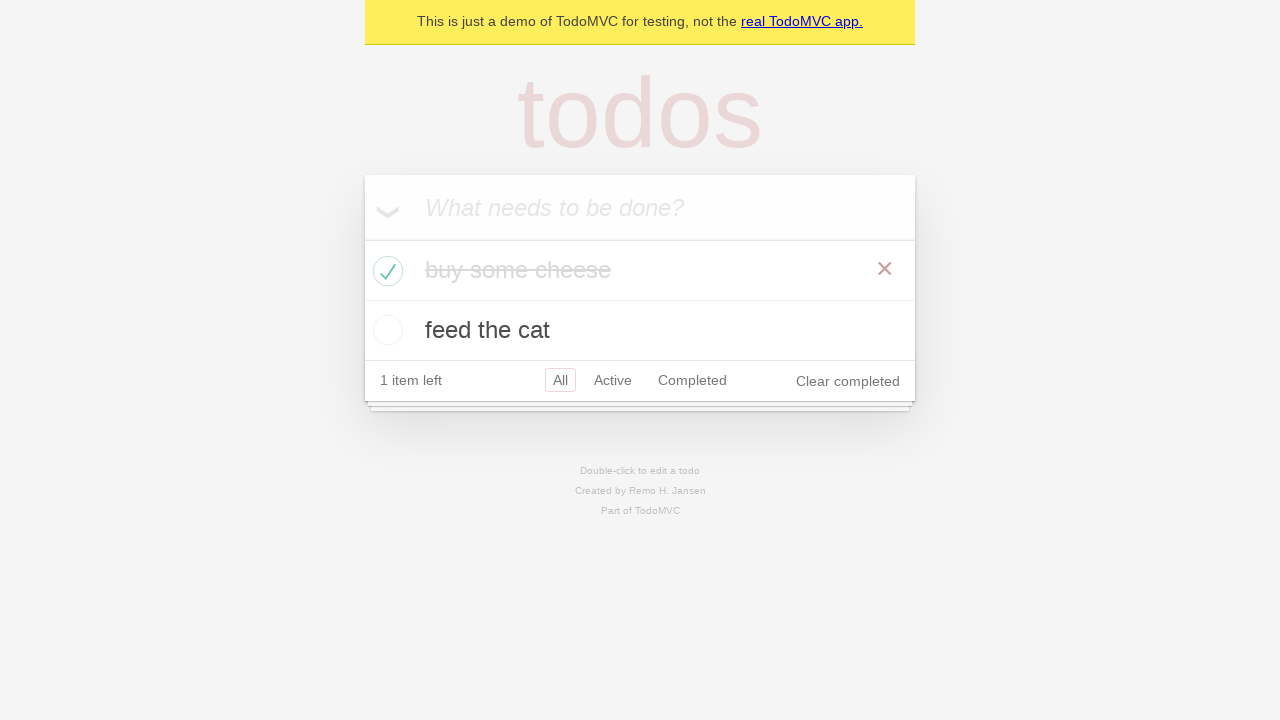

Waited for todo items to load after page reload
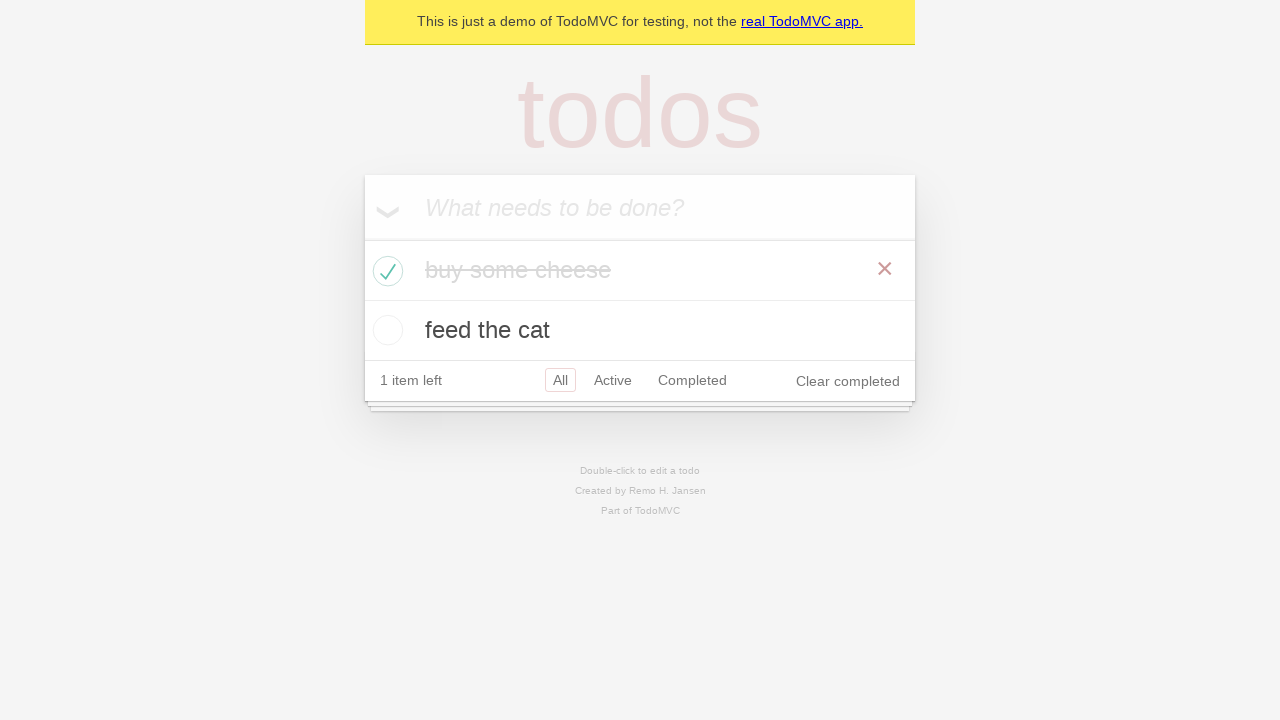

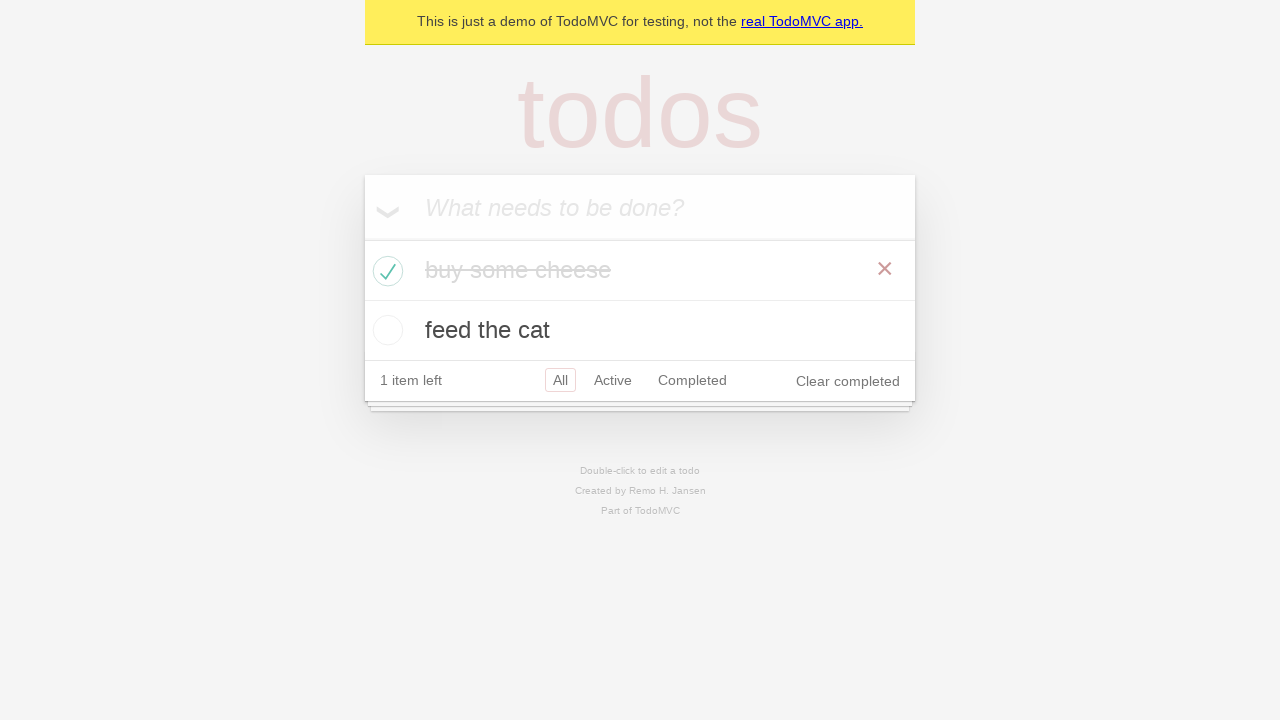